Tests the Selenium demo web form by filling in text fields and clicking the submit button. This is a public test page designed for practicing form automation.

Starting URL: https://www.selenium.dev/selenium/web/web-form.html

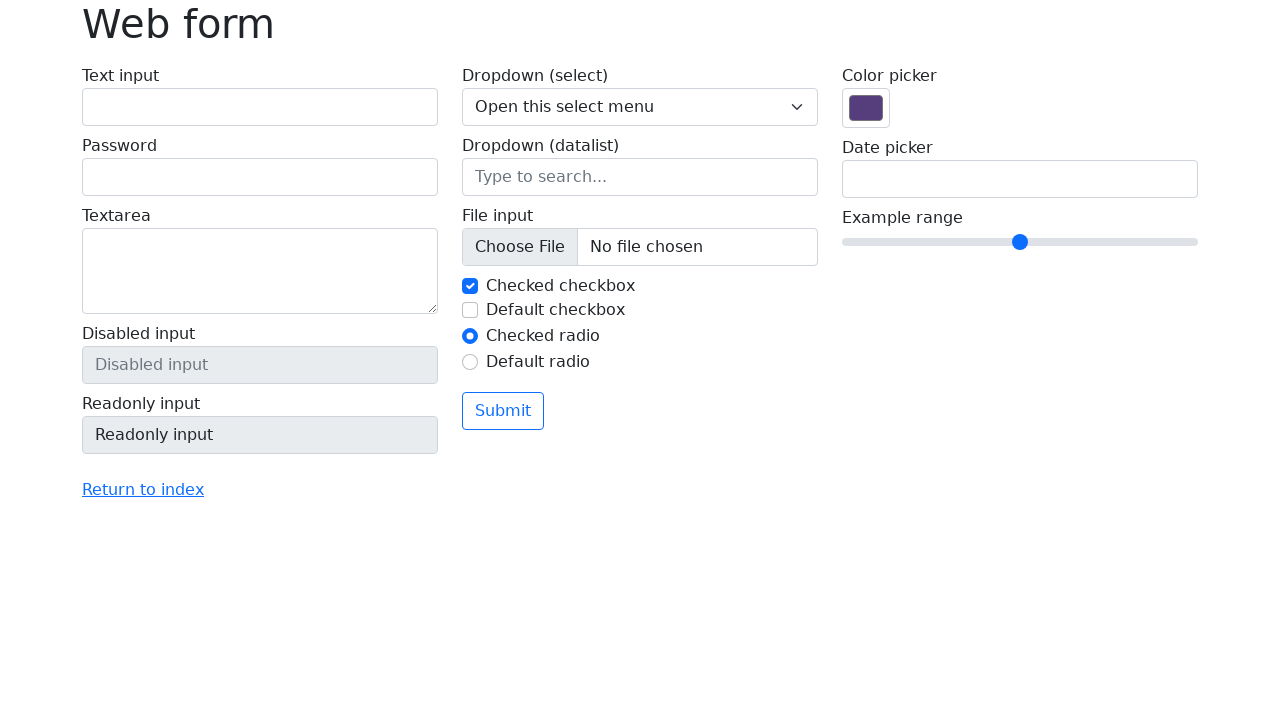

Verified page title is 'Web form'
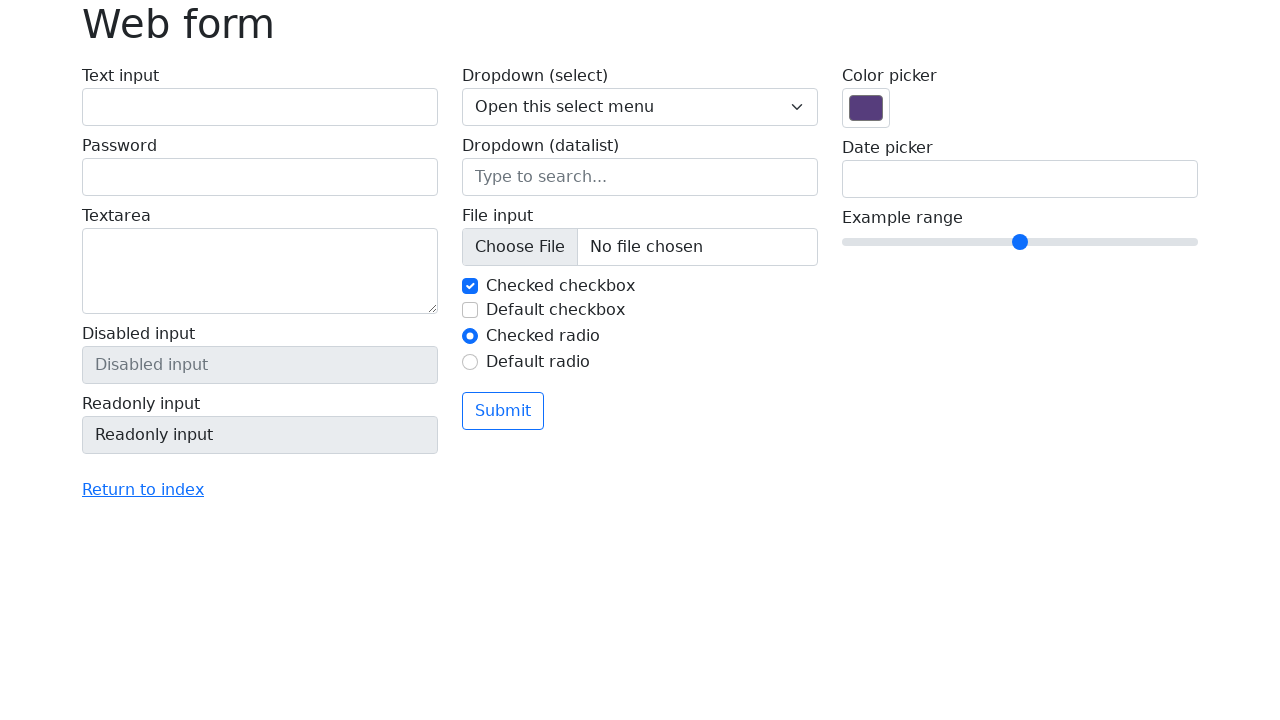

Filled text input field with 'mytext' on #my-text-id
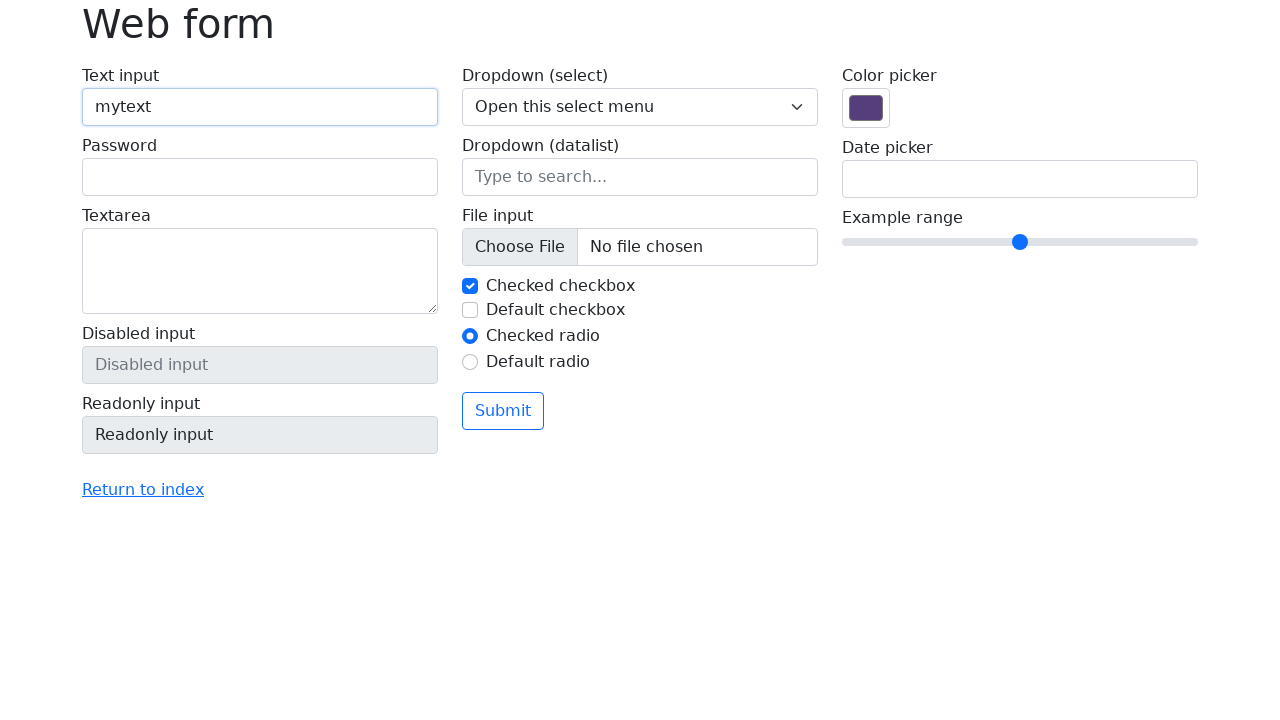

Filled password field with 'my-password' on input[type='password']
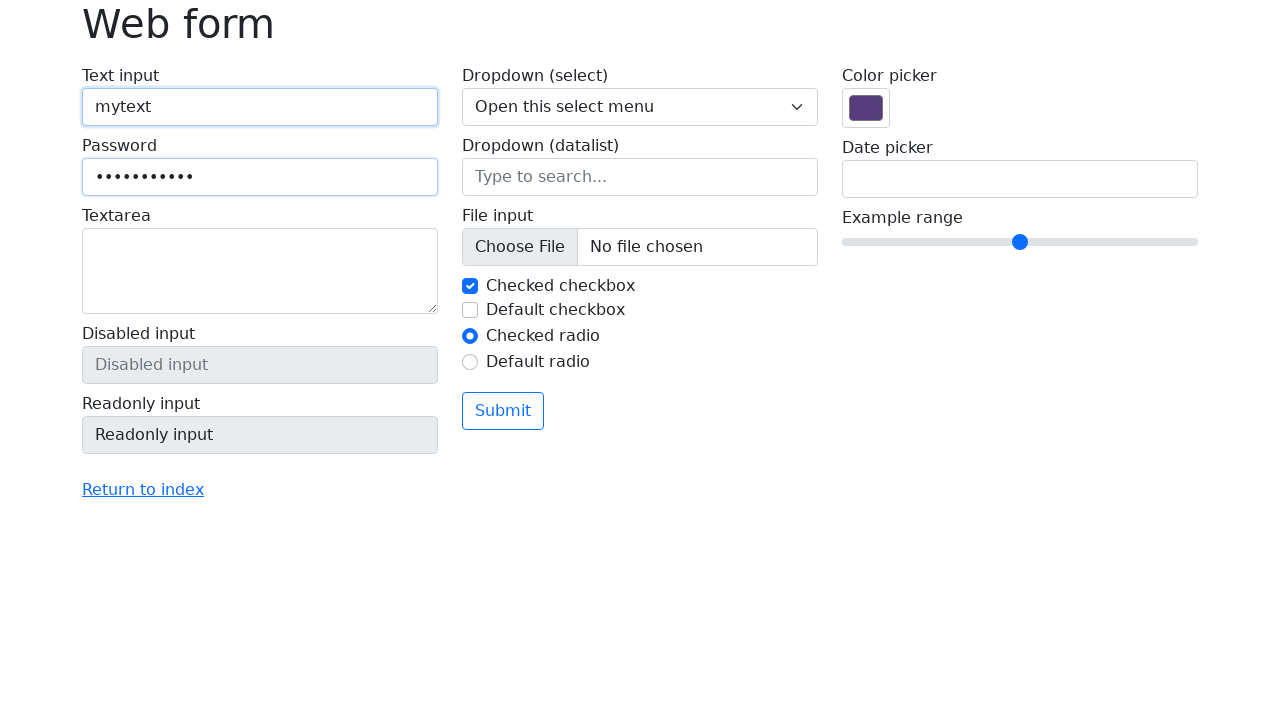

Clicked the submit button to submit the form at (503, 411) on button[type='submit']
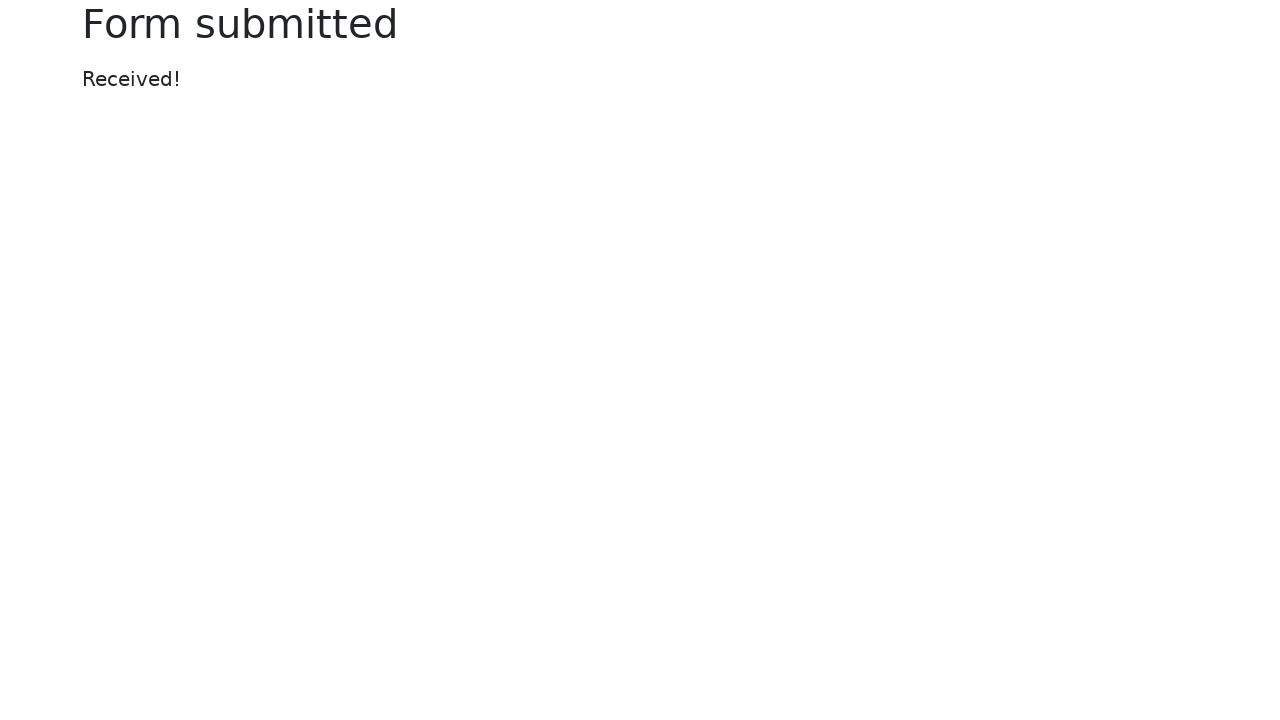

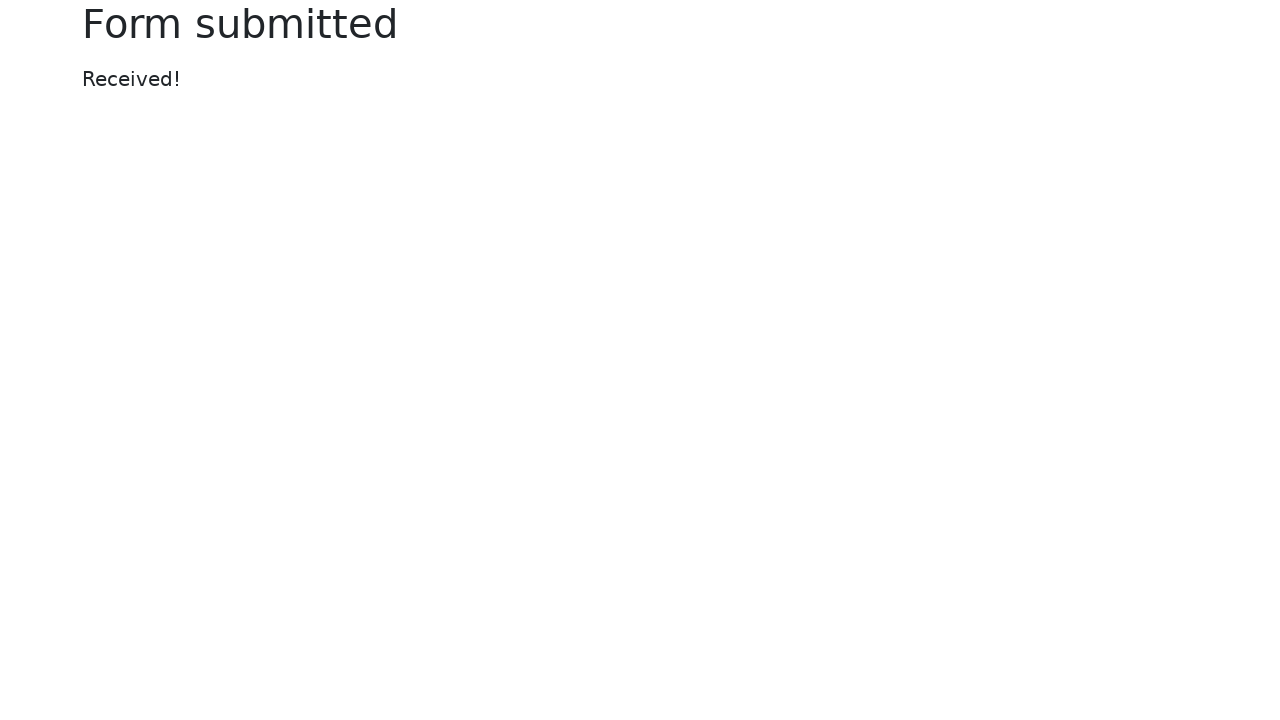